Tests page scrolling functionality by performing various scroll actions including page down, page up, scroll to end, and scroll to home

Starting URL: https://www.tutorialspoint.com/selenium/practice/scroll-down.php

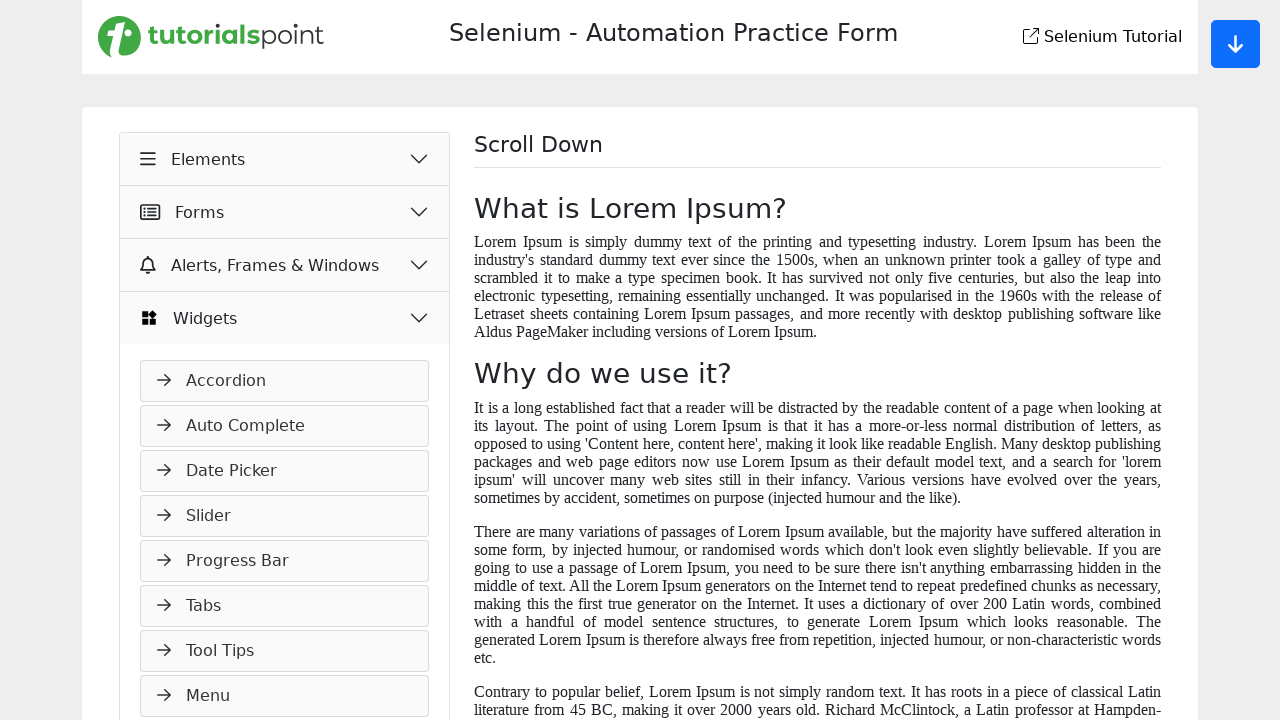

Pressed PageDown to scroll down one page
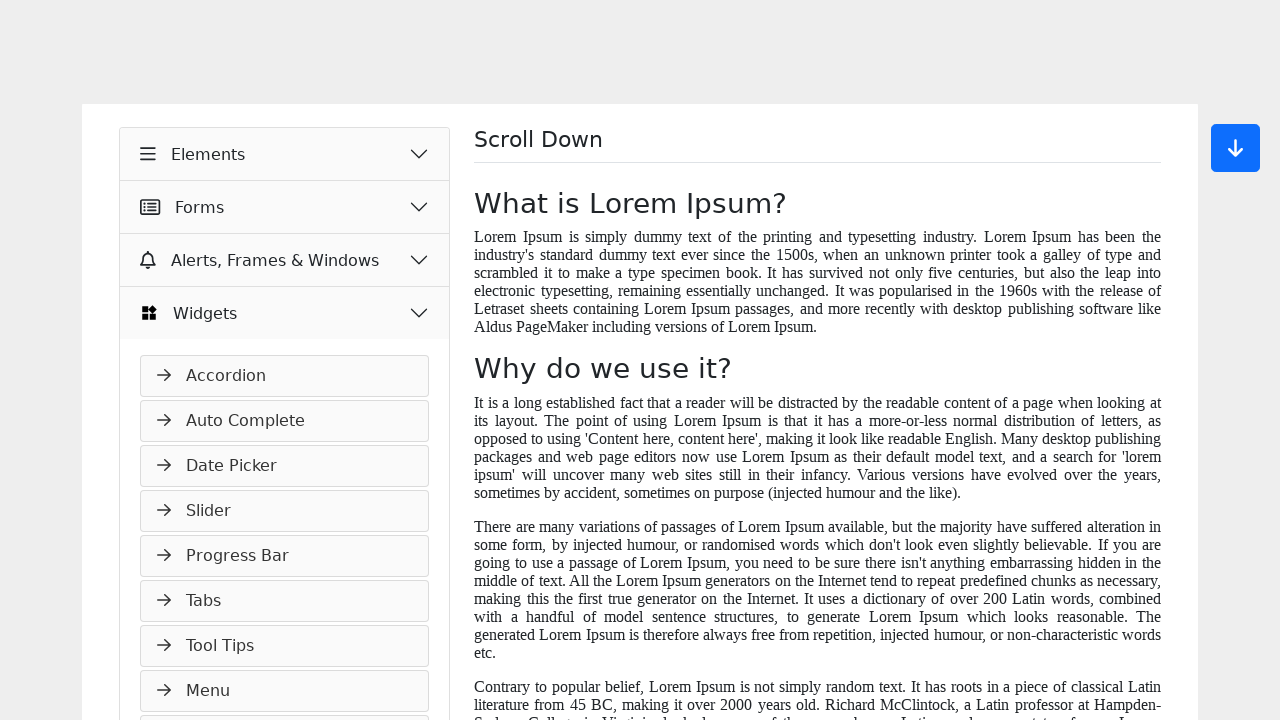

Waited 2 seconds to observe scroll effect
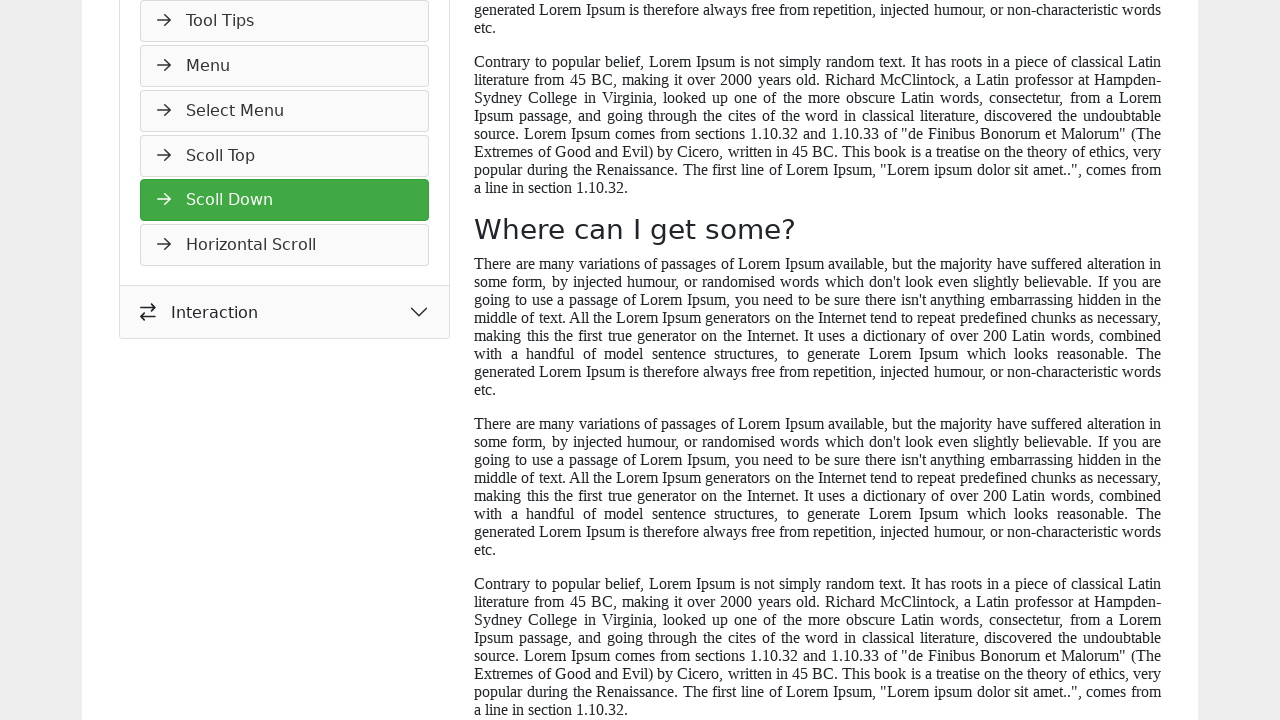

Pressed PageUp to scroll up one page
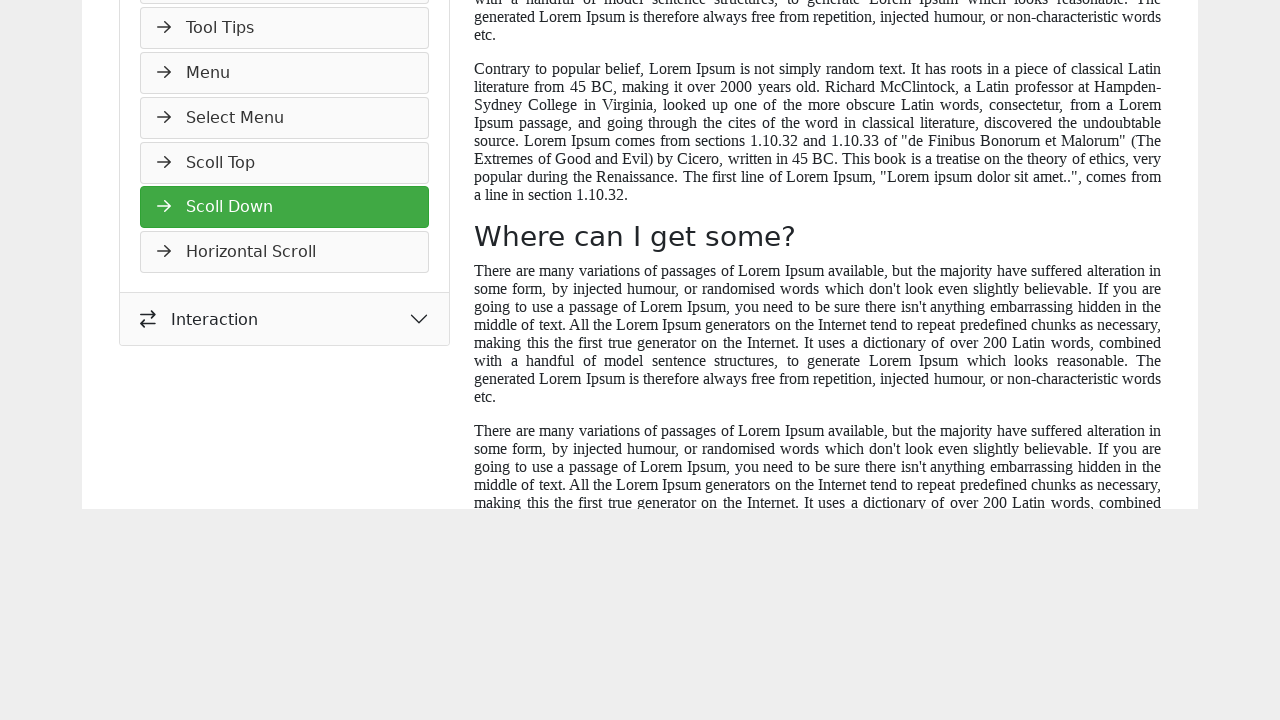

Waited 2 seconds to observe scroll effect
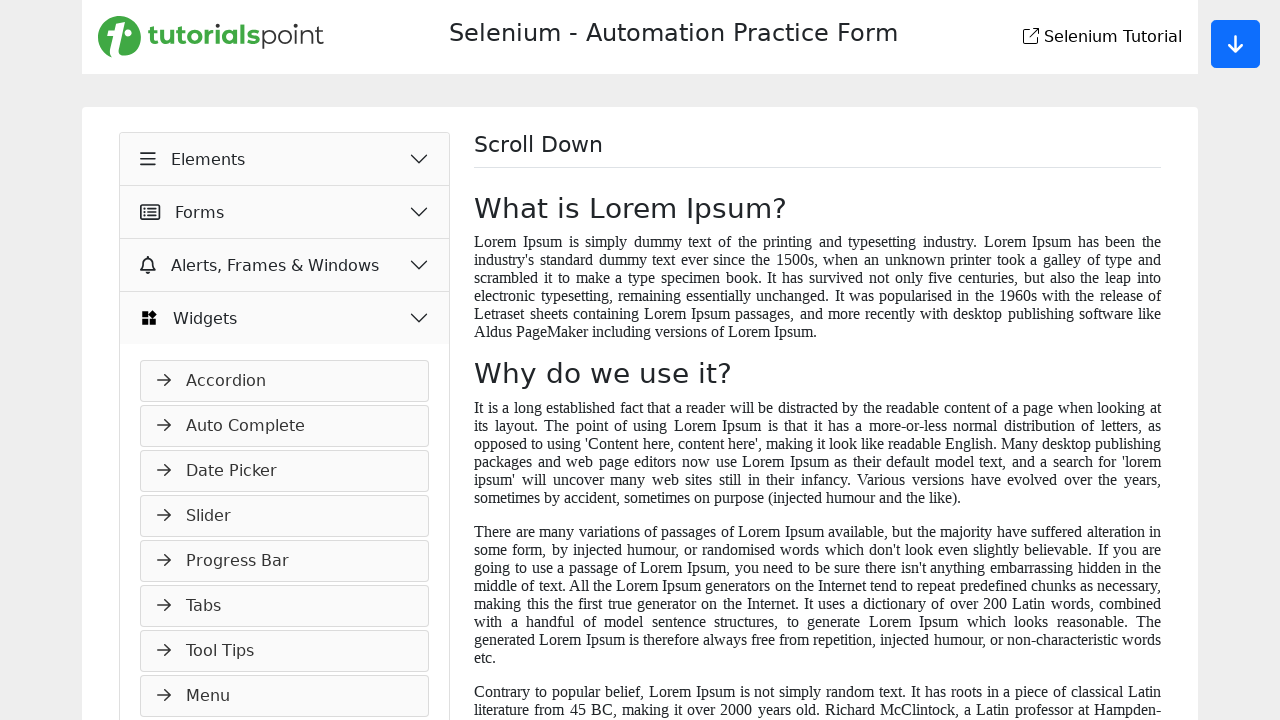

Pressed End to scroll to the bottom of the page
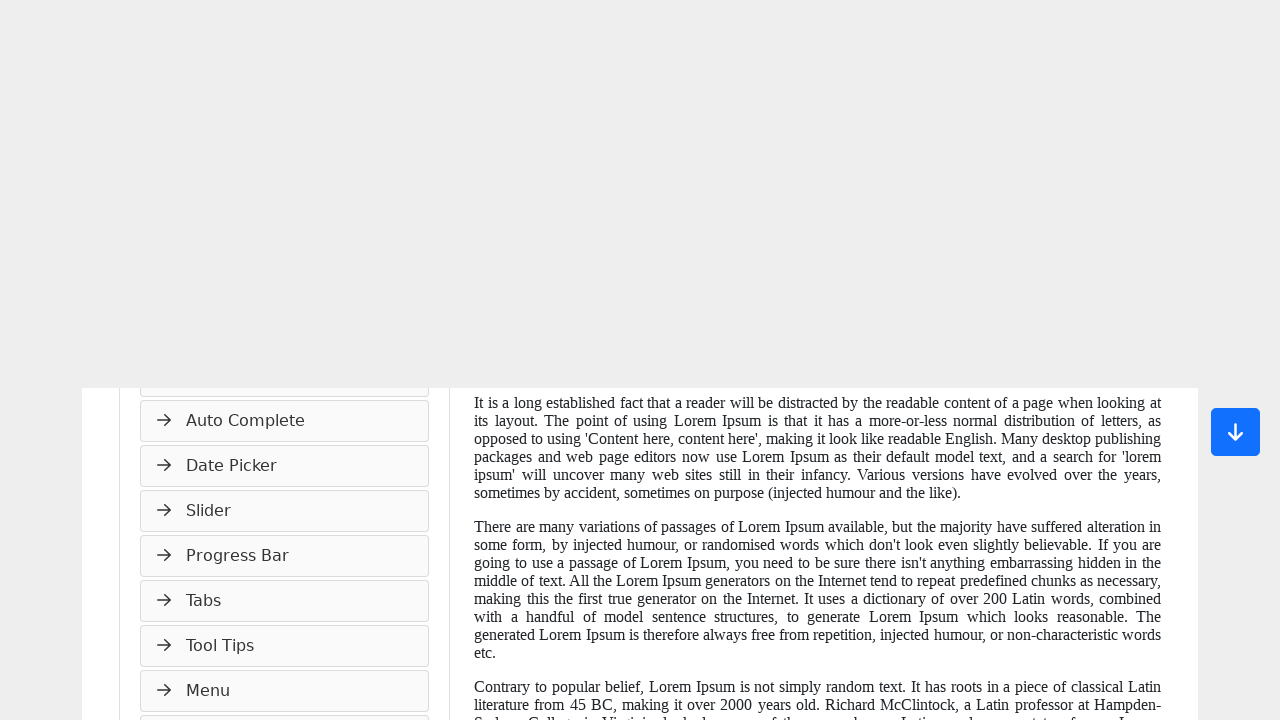

Waited 2 seconds to observe scroll effect
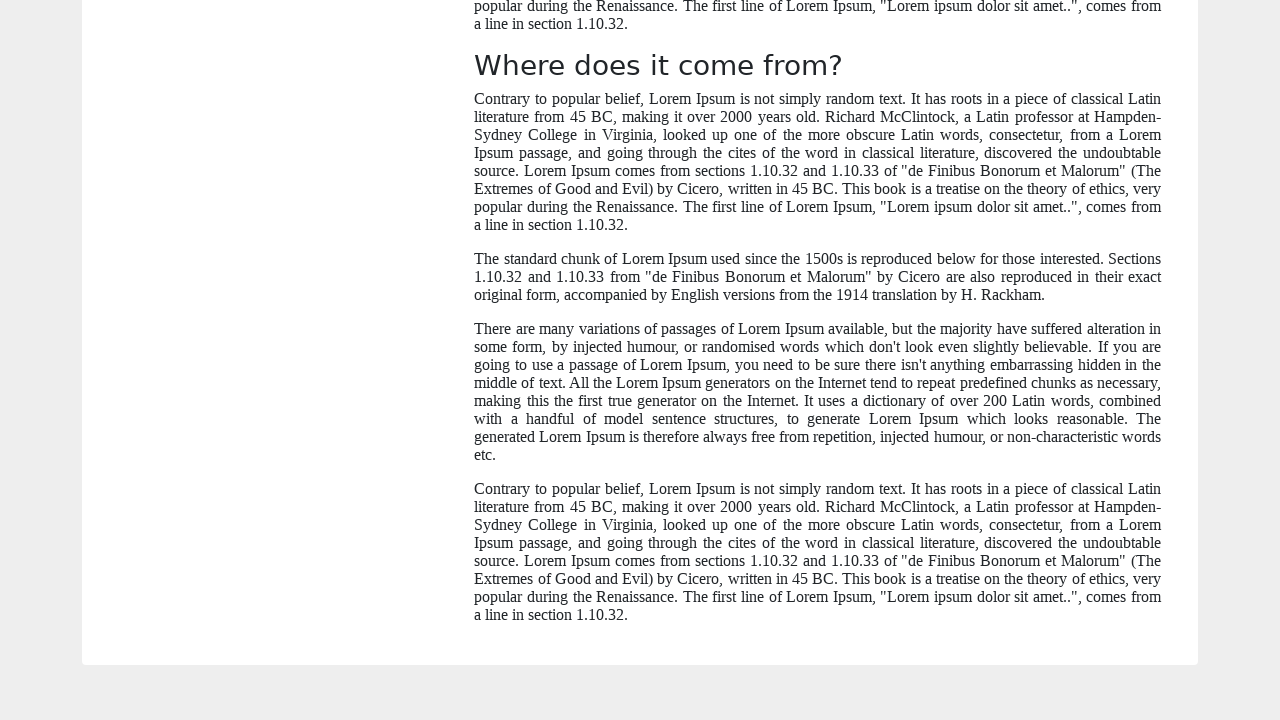

Pressed Home to scroll to the top of the page
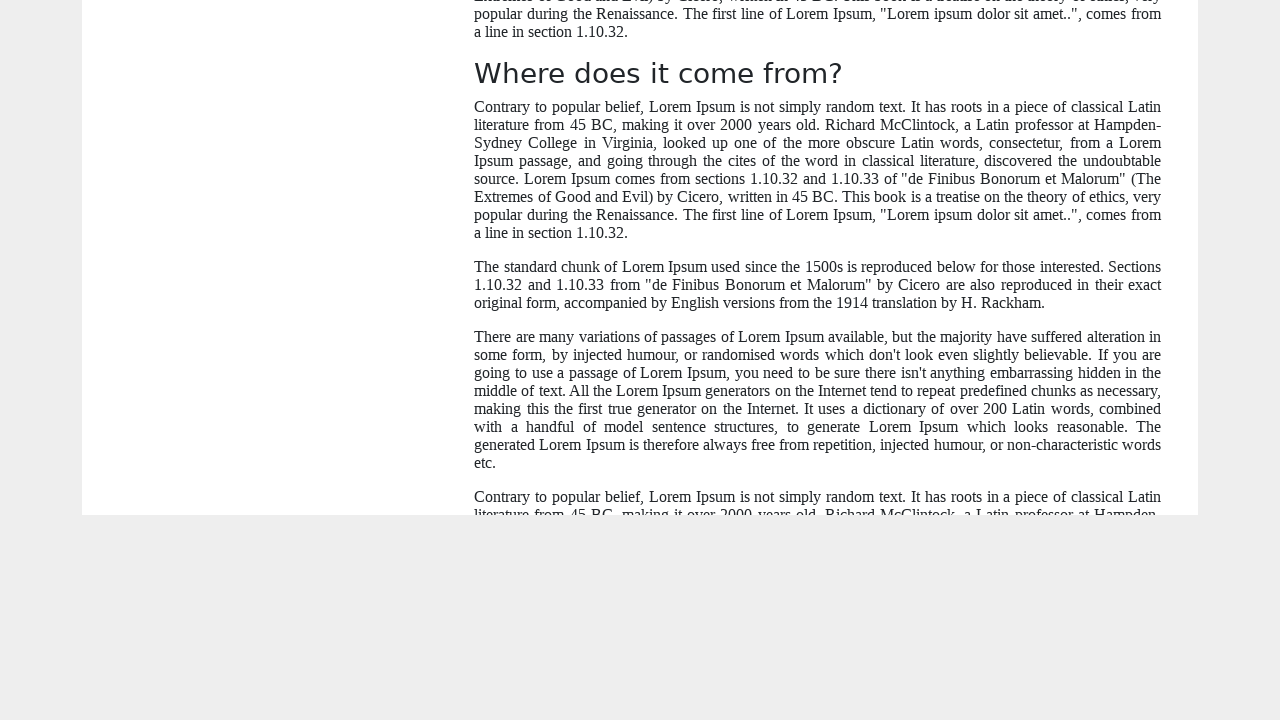

Waited 2 seconds to observe scroll effect
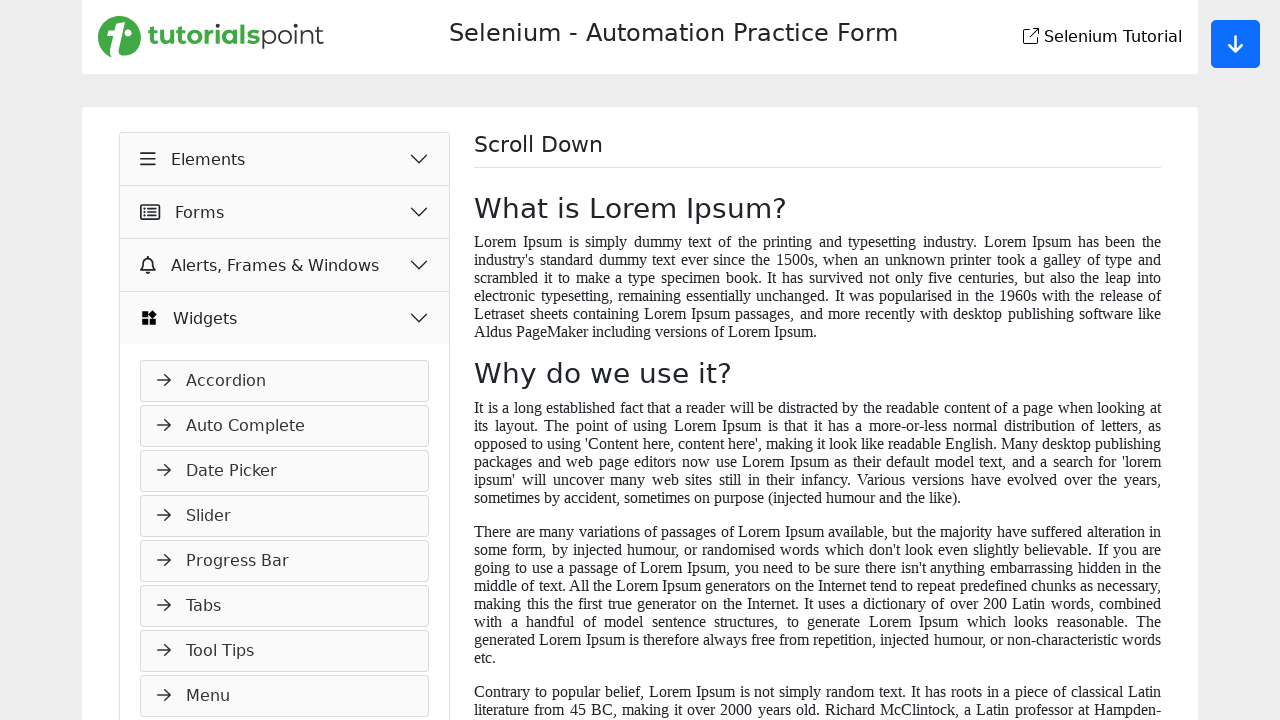

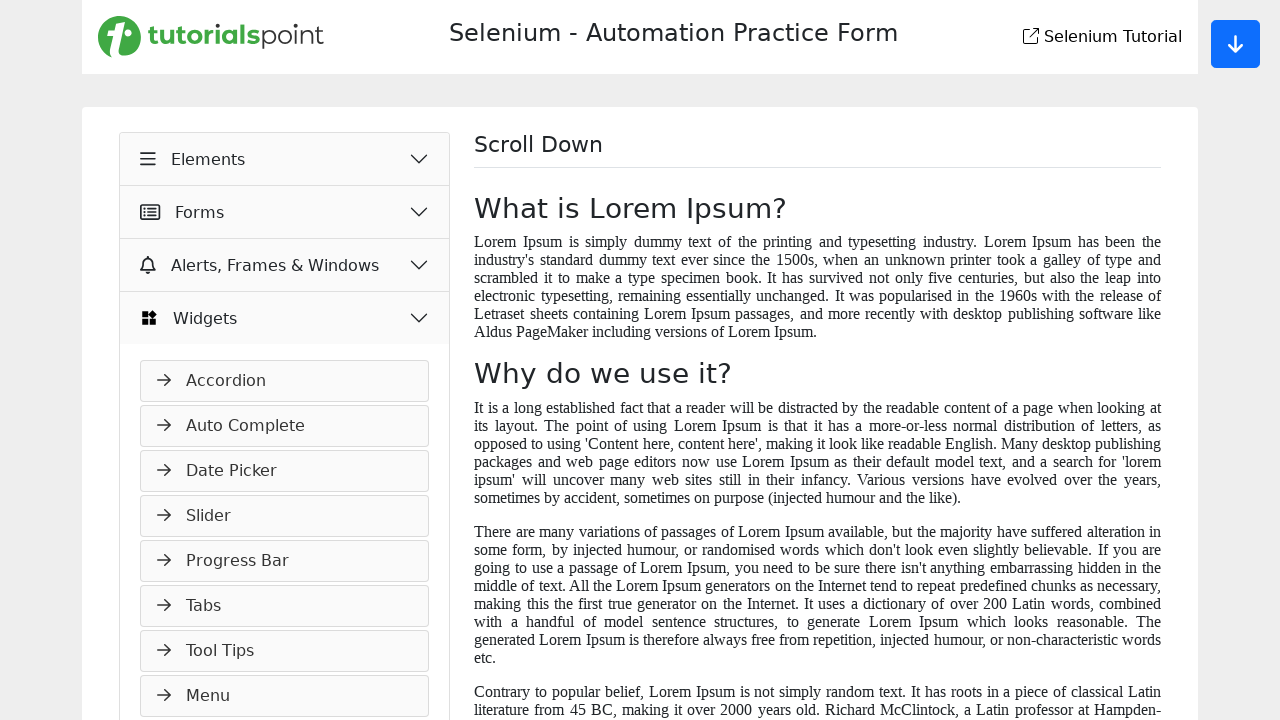